Tests range slider by setting different values using JavaScript

Starting URL: https://bonigarcia.dev/selenium-webdriver-java/web-form.html

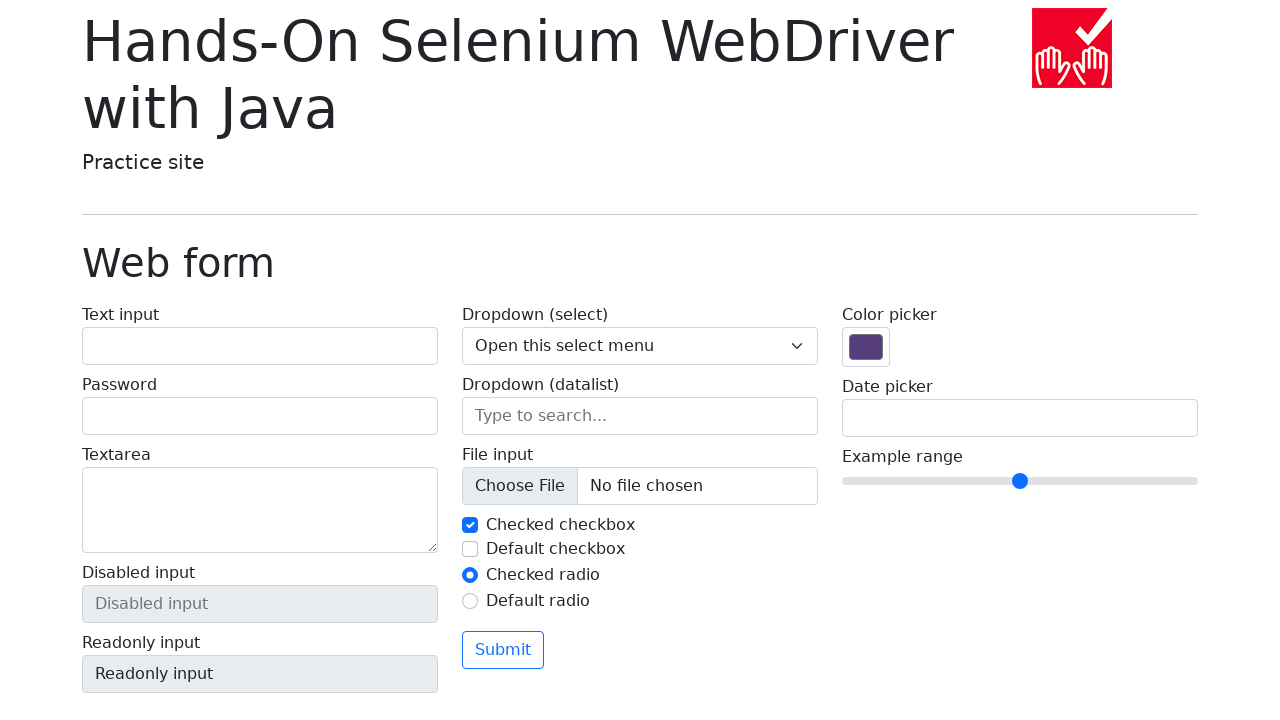

Set range slider value to 0 using JavaScript
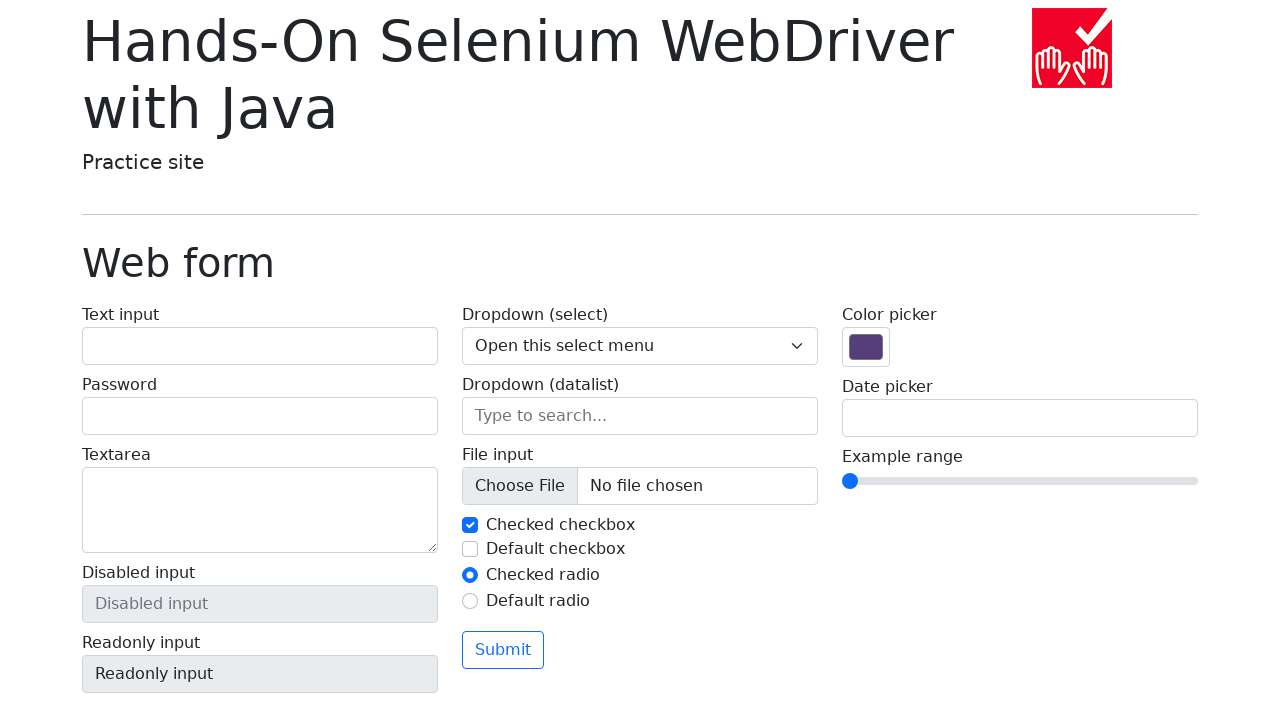

Set range slider value to 1 using JavaScript
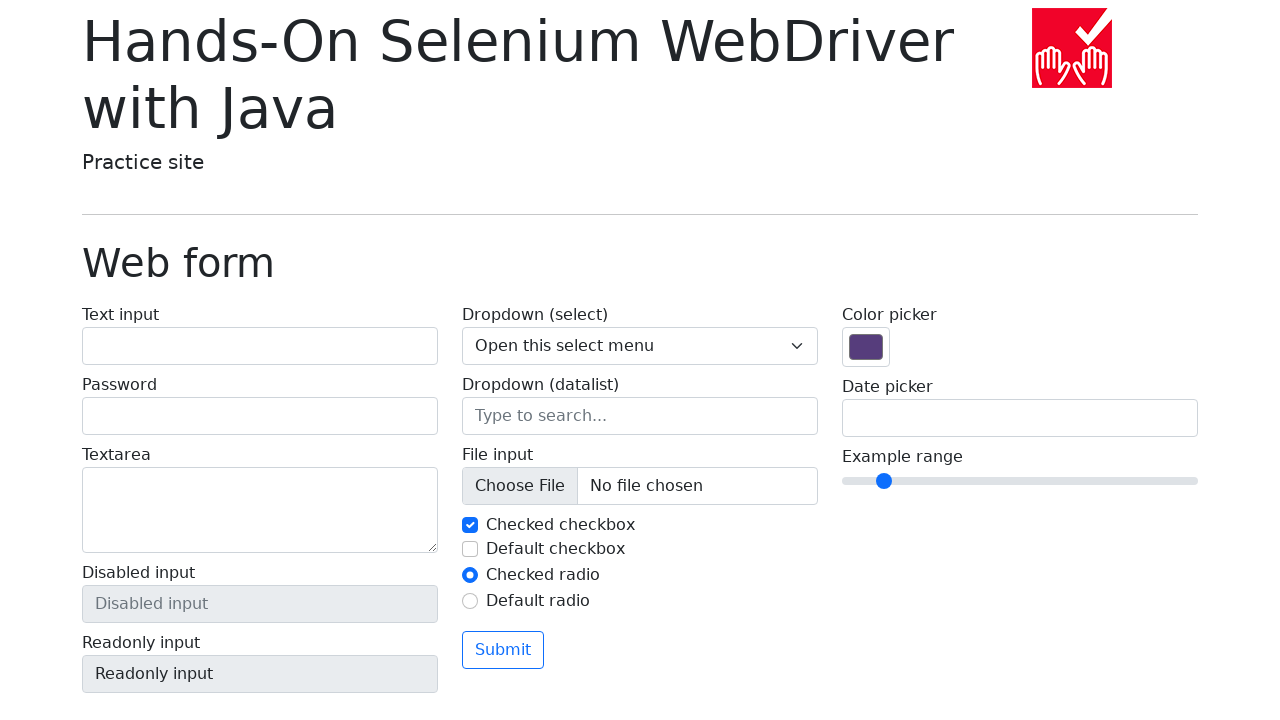

Set range slider value to 2 using JavaScript
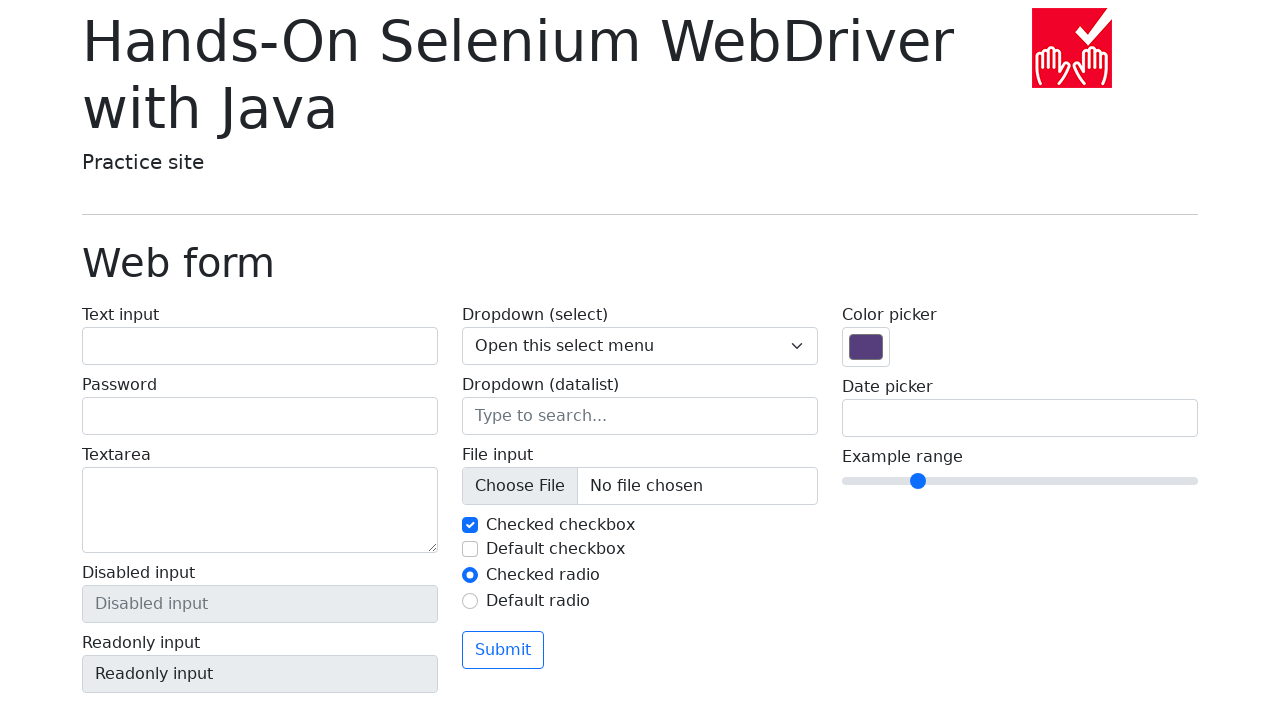

Set range slider value to 3 using JavaScript
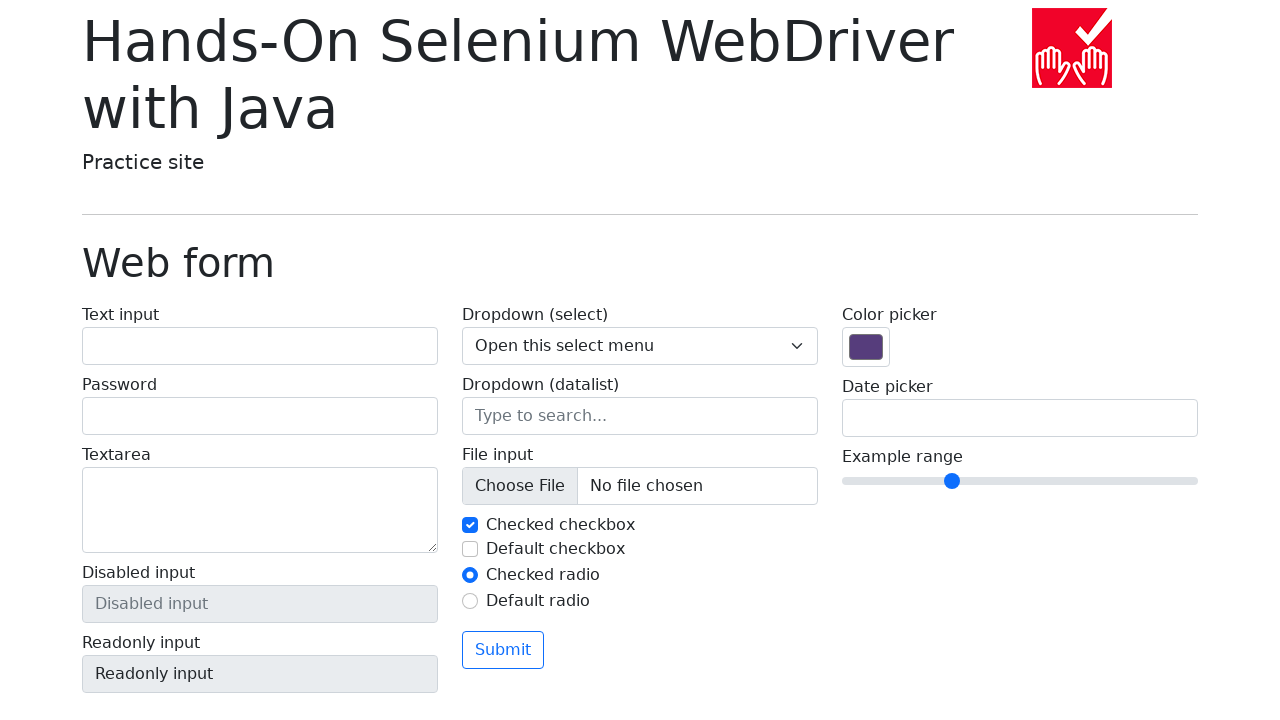

Set range slider value to 4 using JavaScript
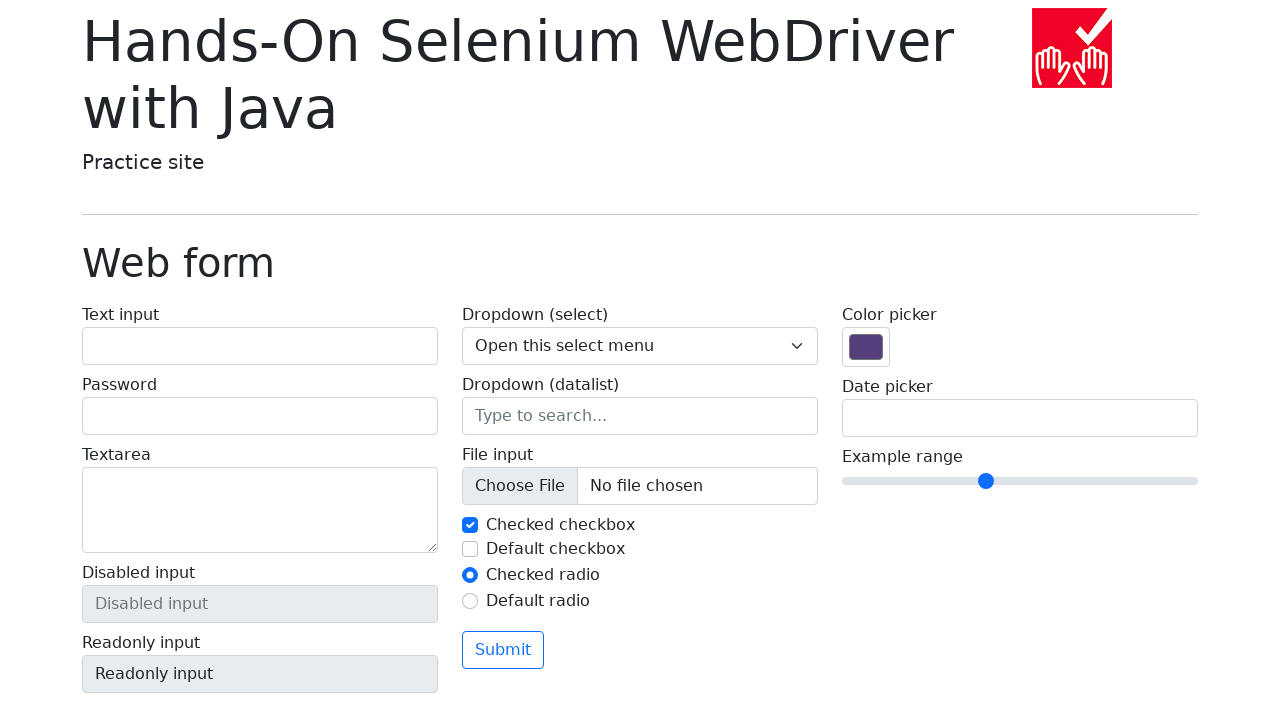

Set range slider value to 5 using JavaScript
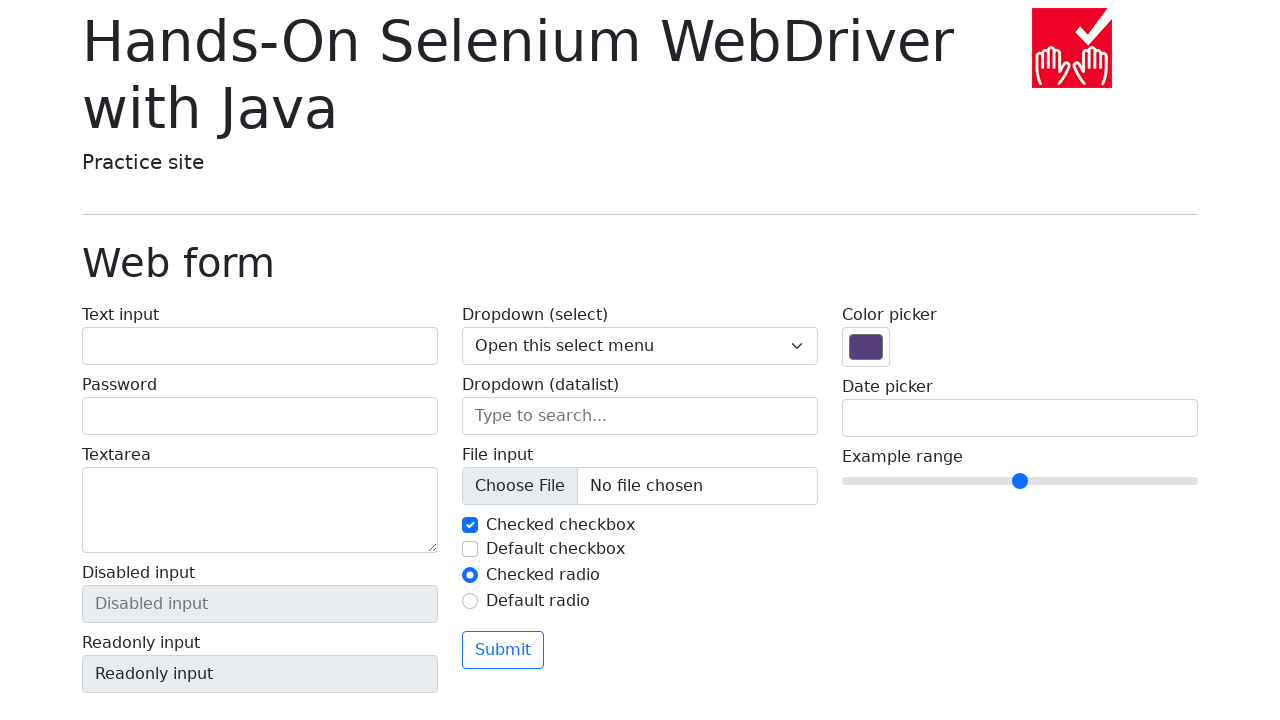

Set range slider value to 6 using JavaScript
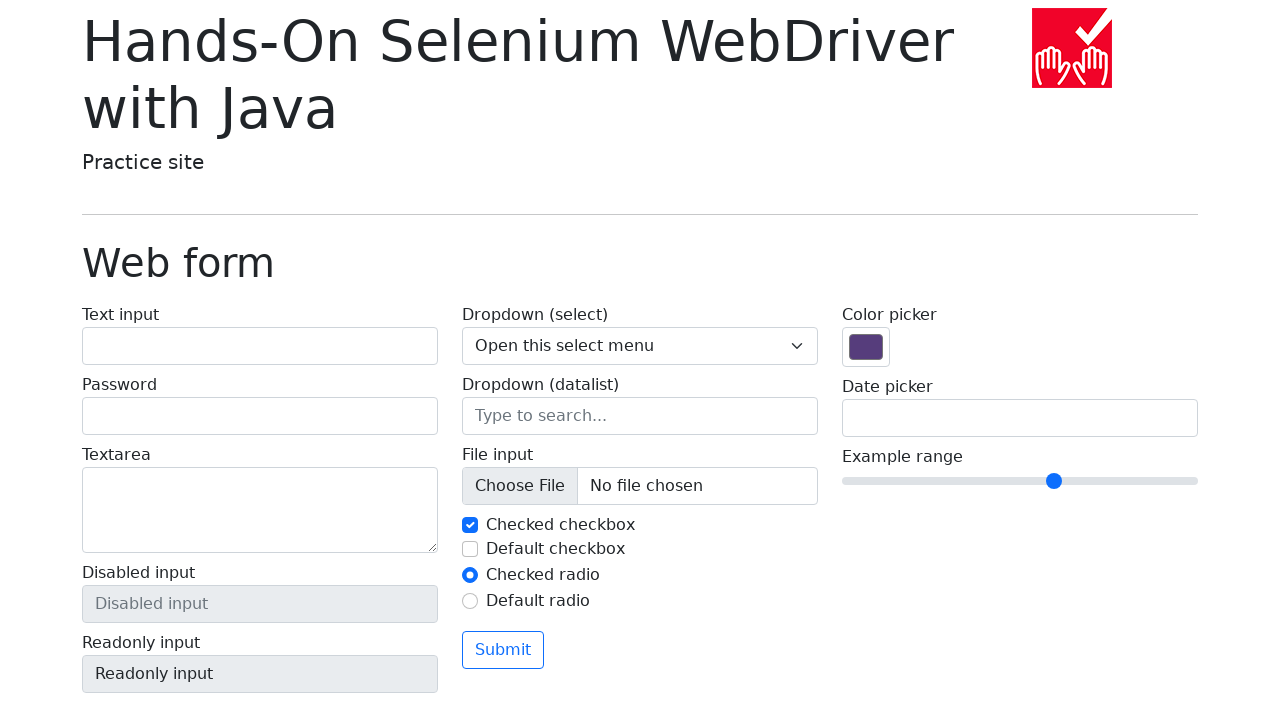

Set range slider value to 7 using JavaScript
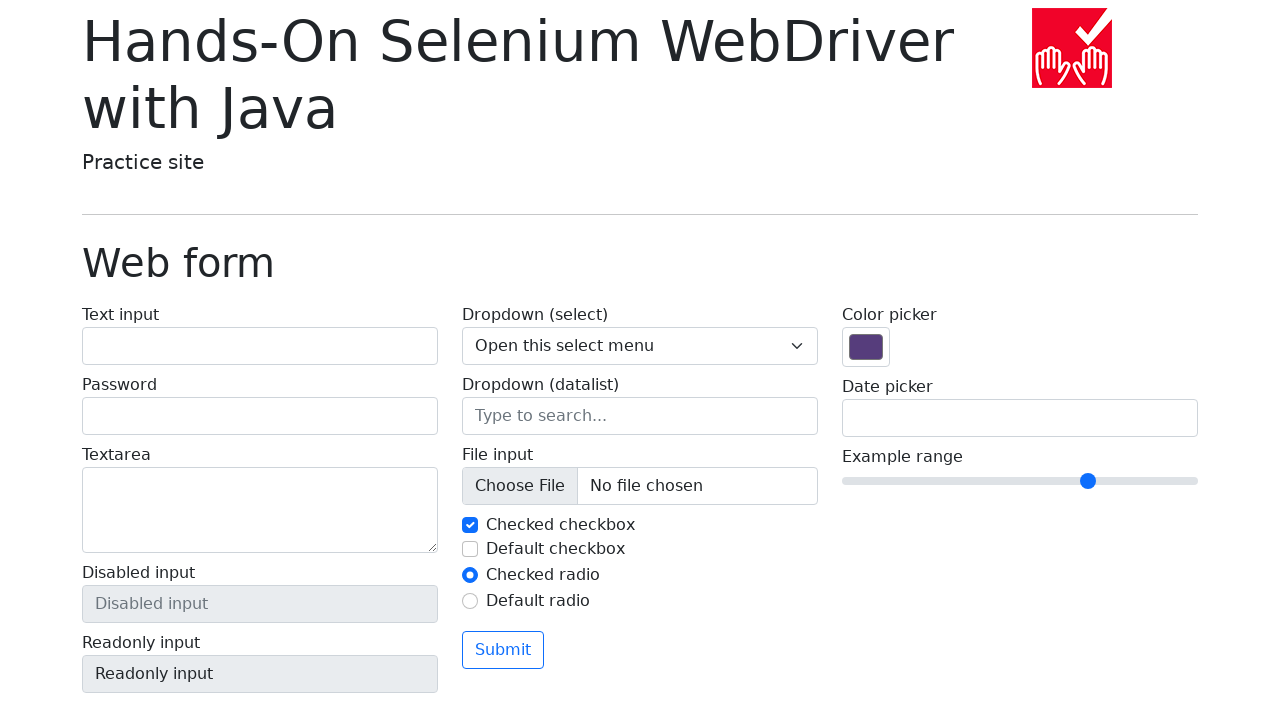

Set range slider value to 8 using JavaScript
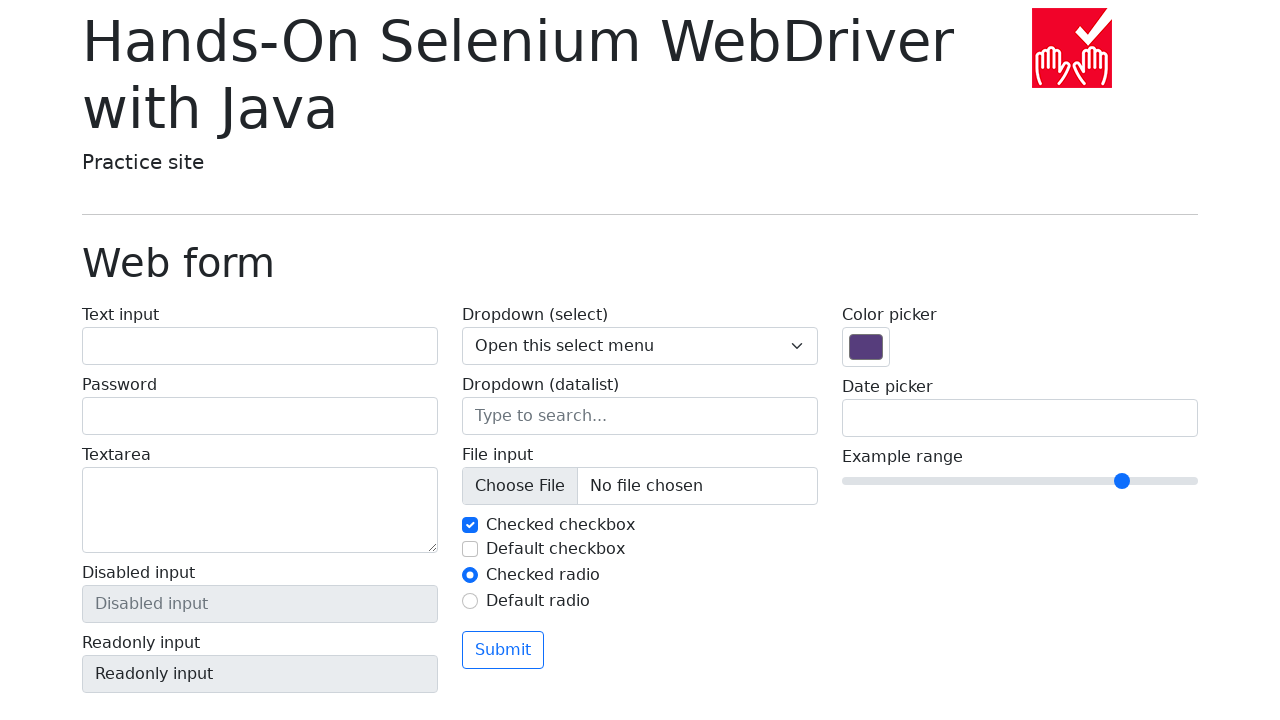

Set range slider value to 9 using JavaScript
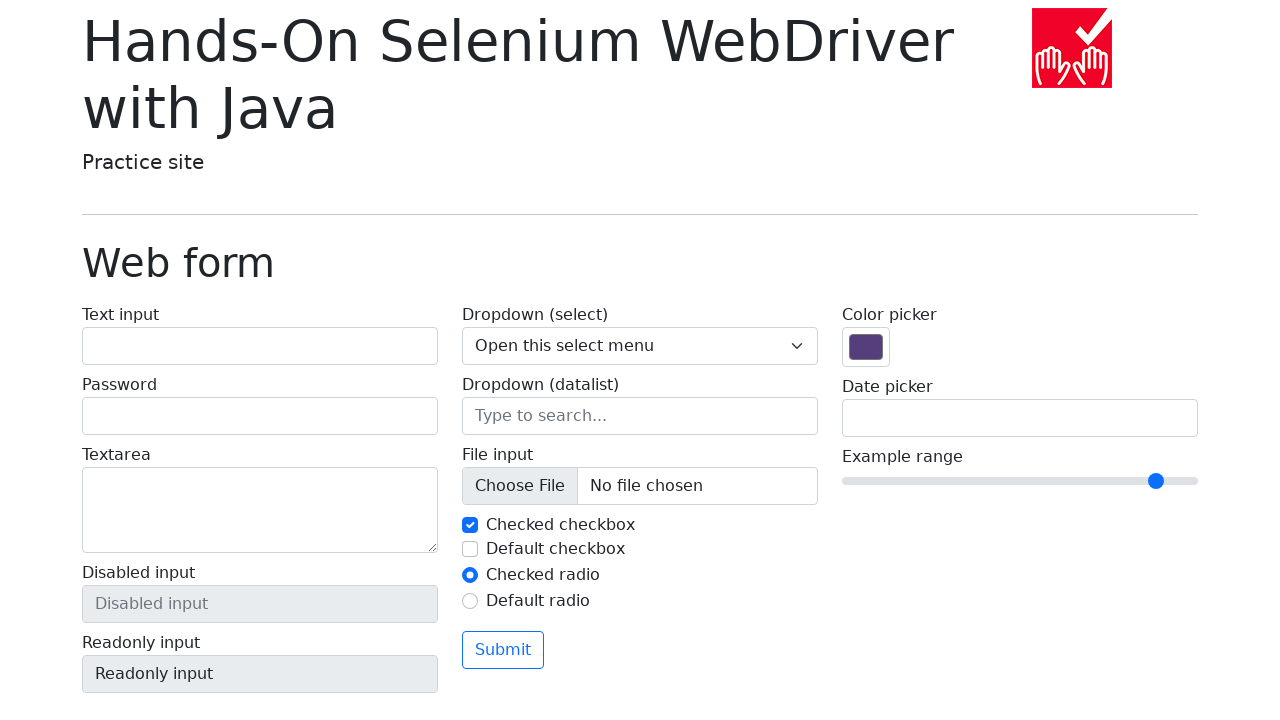

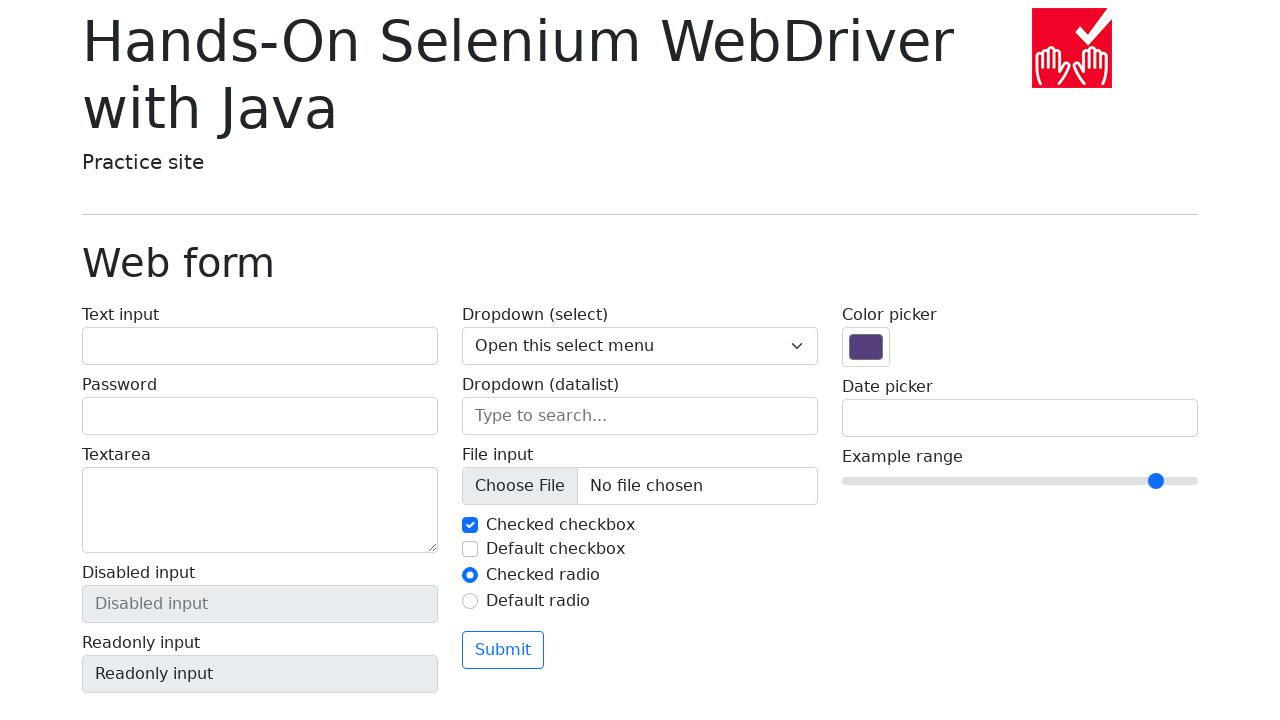